Fills out a comprehensive web form with personal information including name, gender, date of birth, address, email, password, company, and comments, then submits the form

Starting URL: https://katalon-test.s3.amazonaws.com/demo-aut/dist/html/form.html

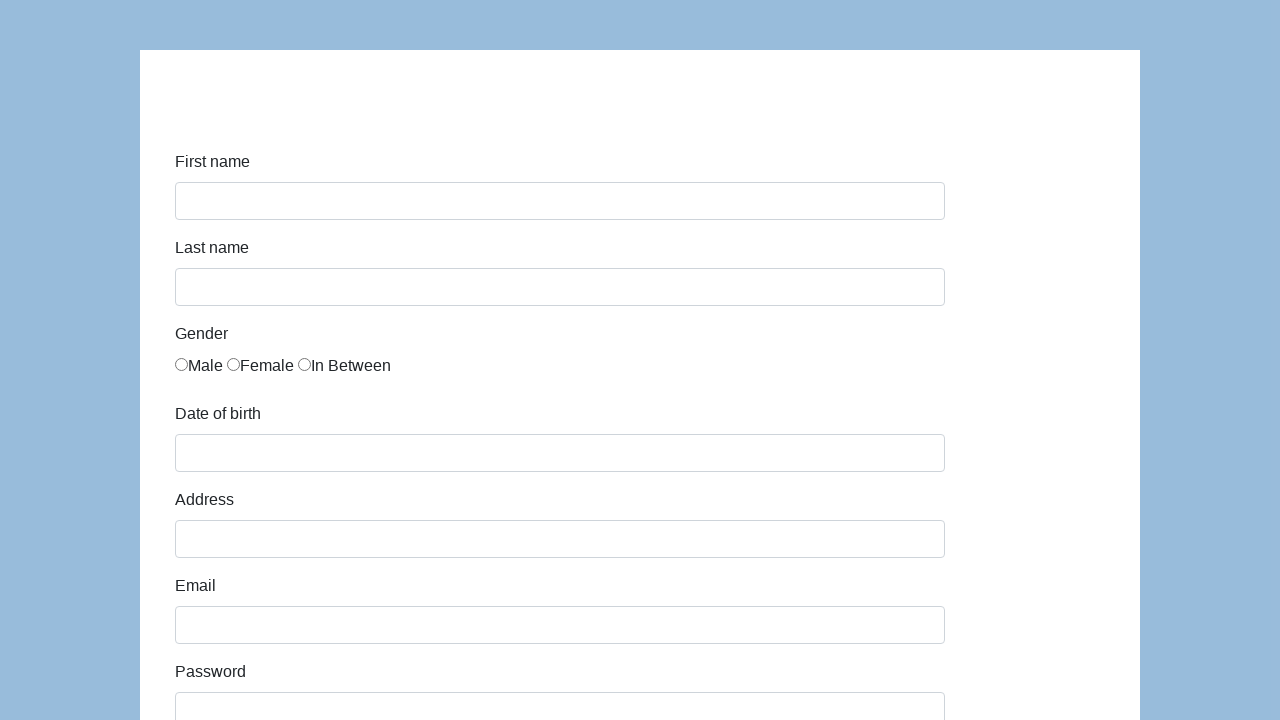

Filled first name field with 'Karol' on #first-name
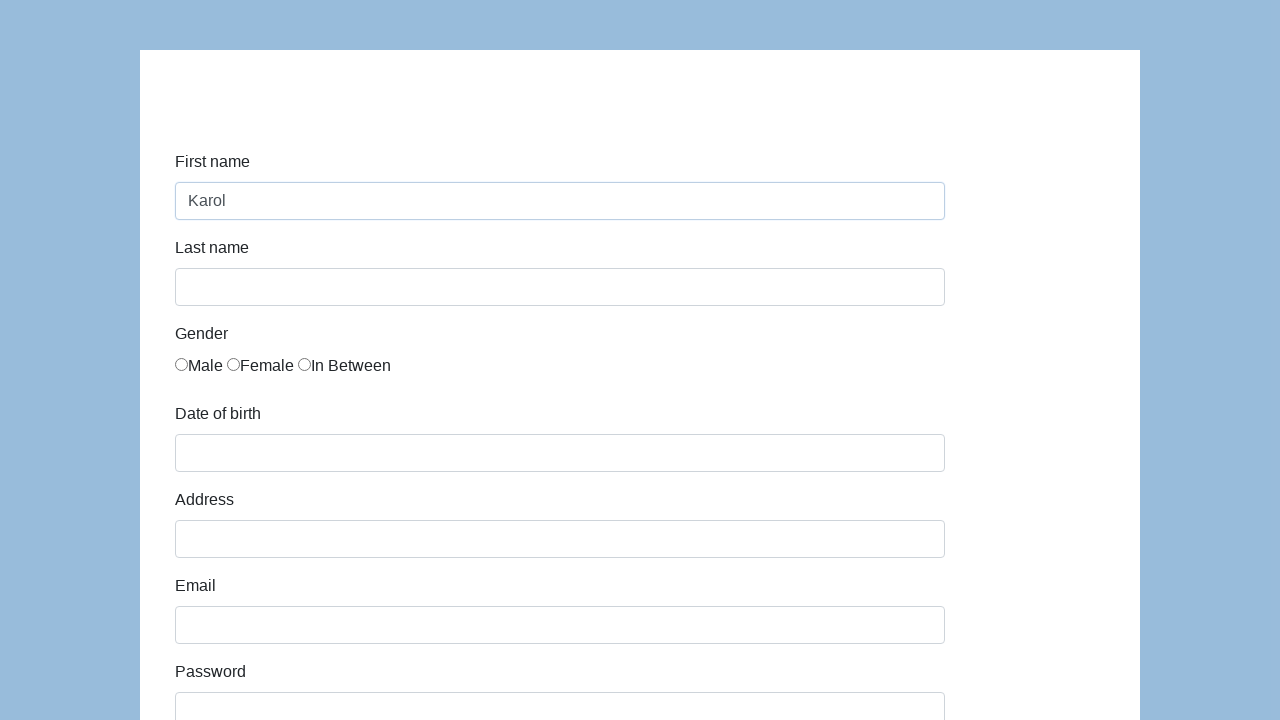

Filled last name field with 'Kowalski' on #last-name
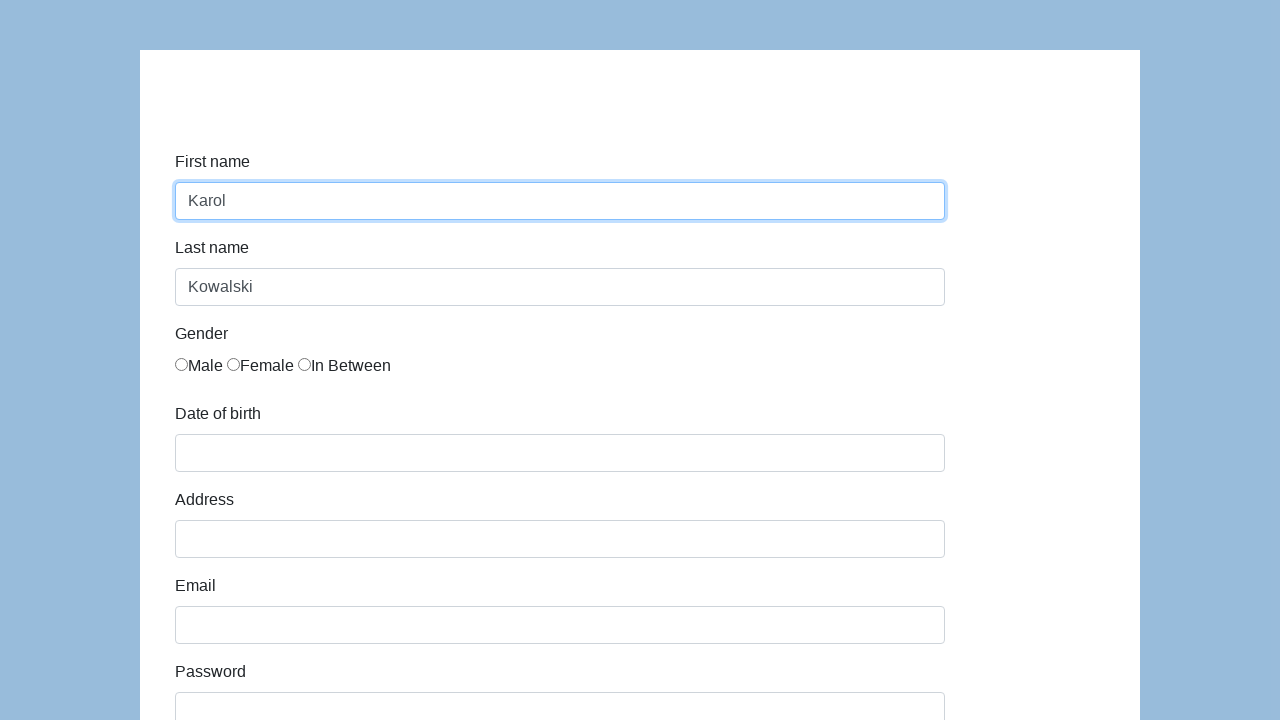

Selected gender radio button (first option) at (199, 366) on .radio-inline >> nth=0
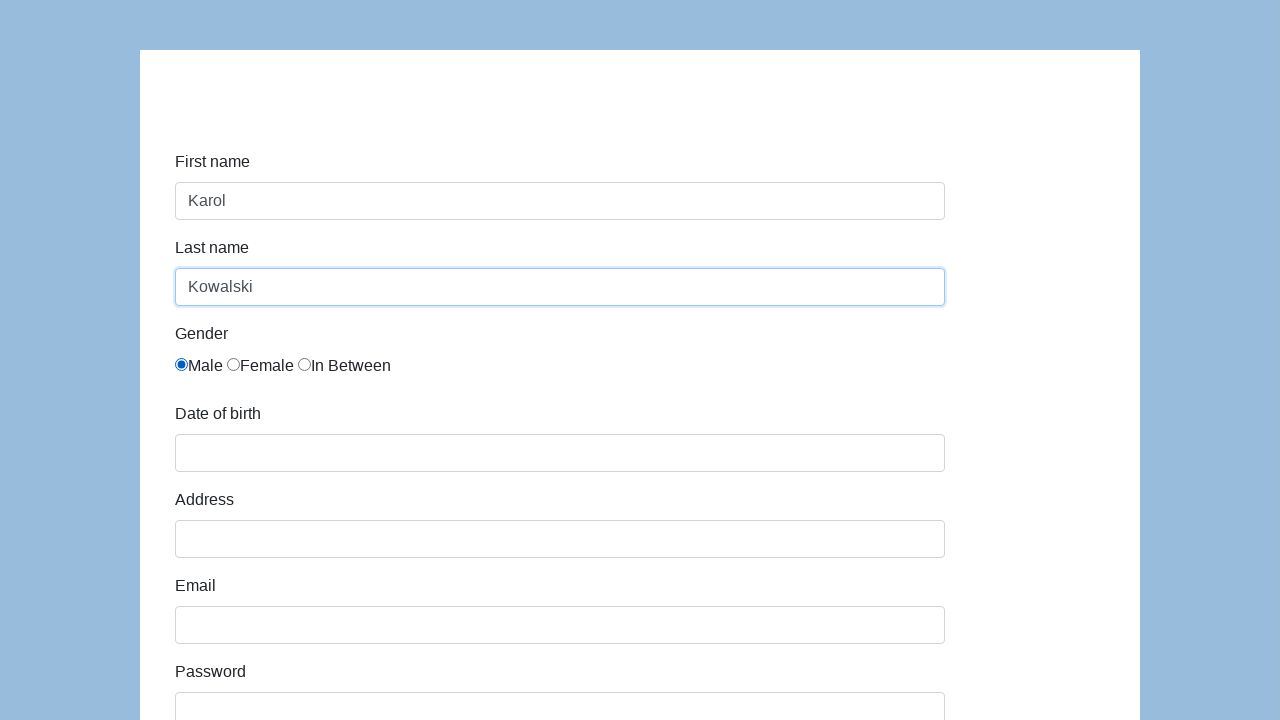

Filled date of birth field with '05/22/2010' on #dob
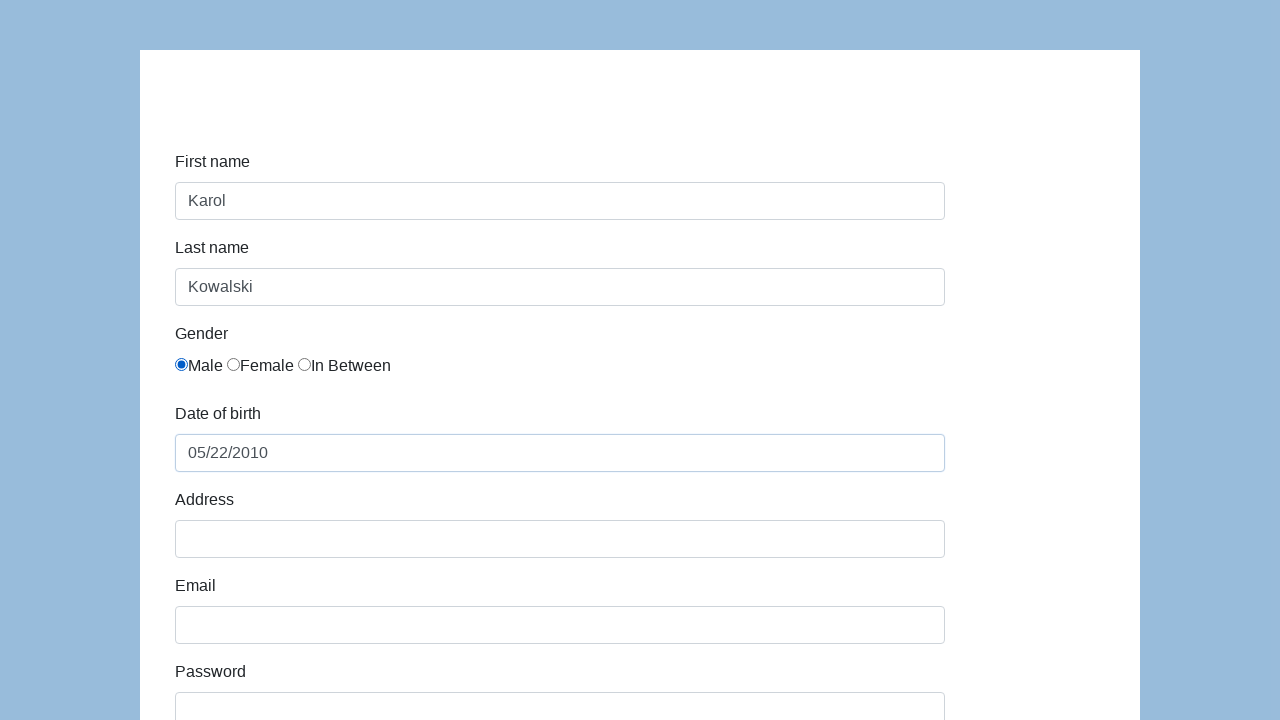

Filled address field with 'Prosta 51' on #address
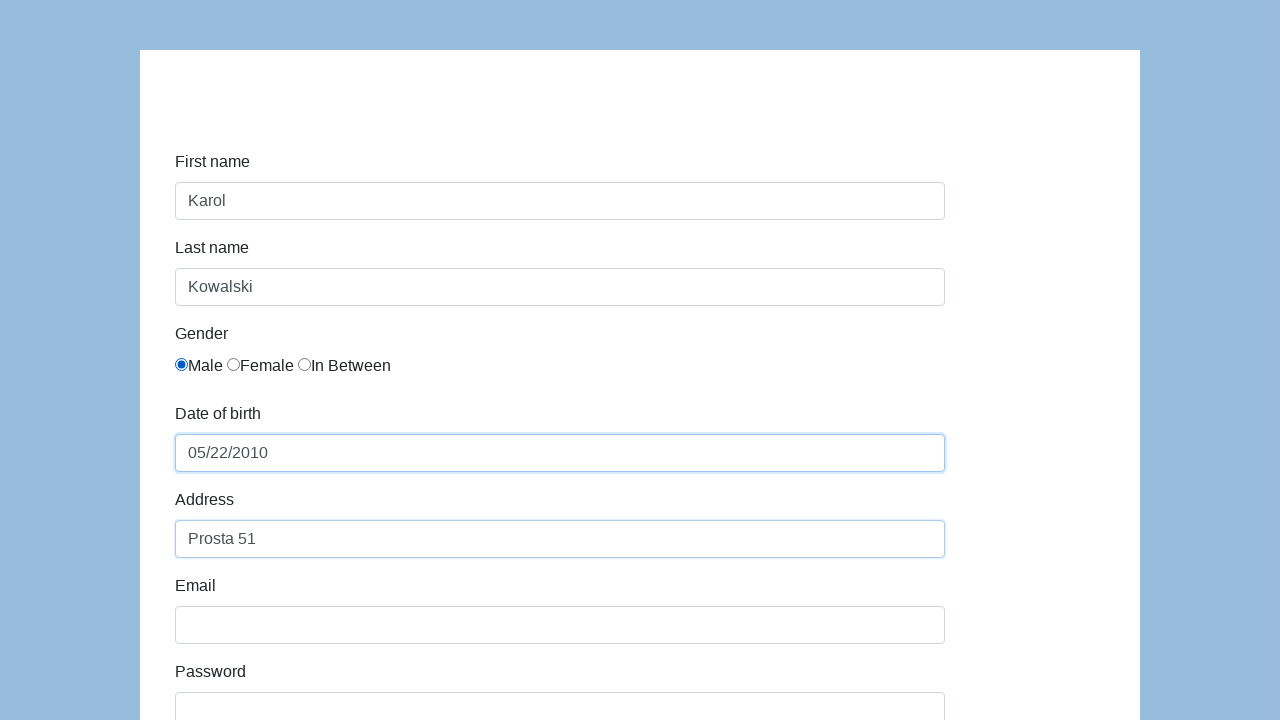

Filled email field with 'karol.kowalski@mailinator.com' on #email
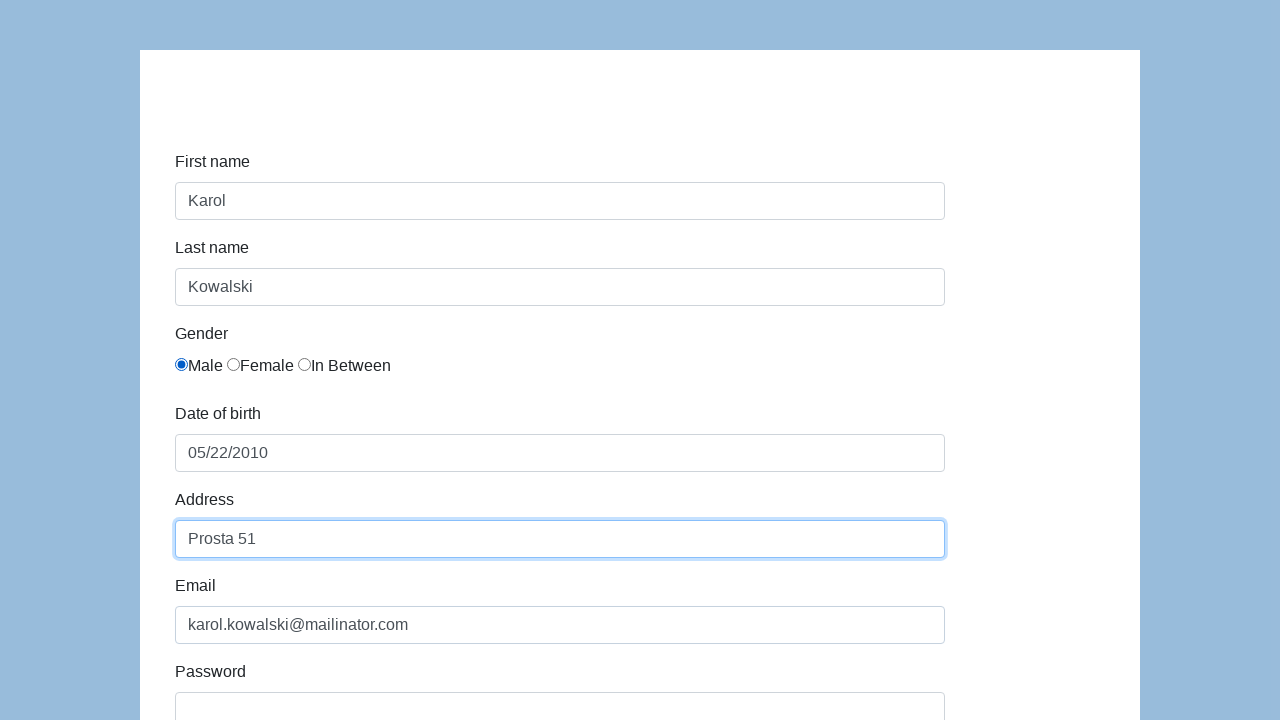

Filled password field with 'Pass123' on #password
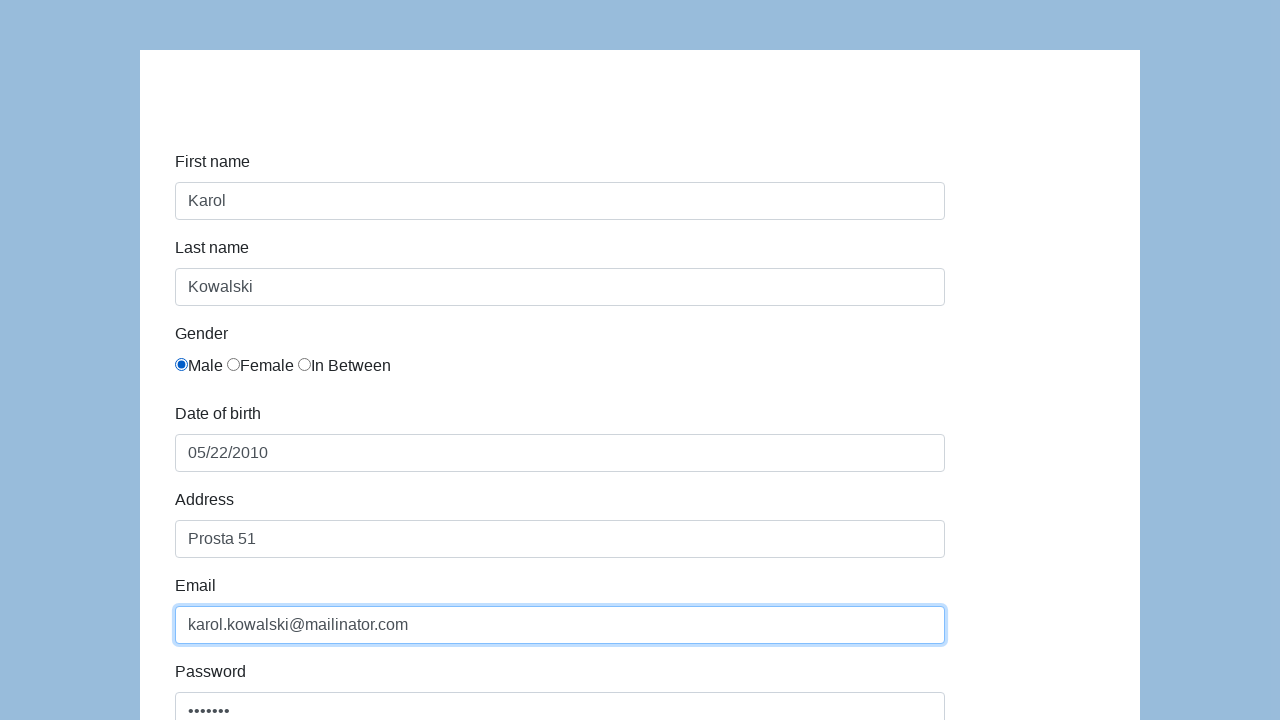

Filled company field with 'Coders Lab' on #company
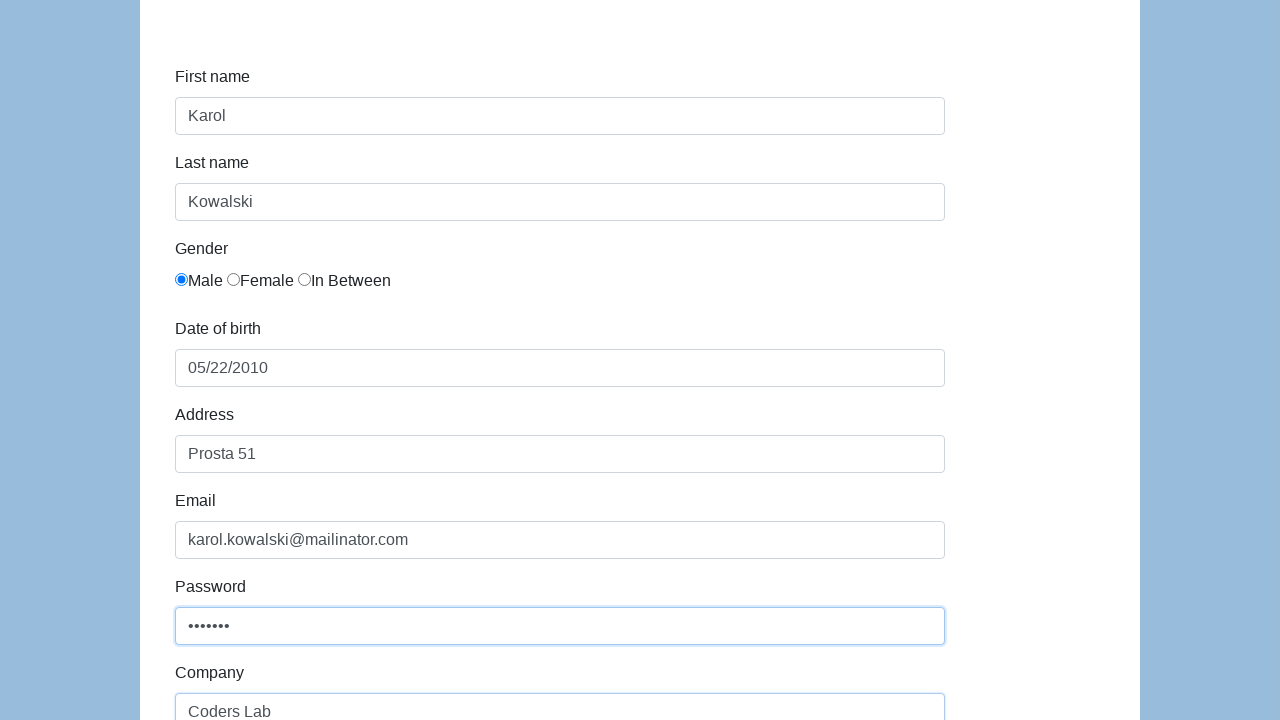

Filled comment field with 'To jest mój pierwszy automat testowy' on #comment
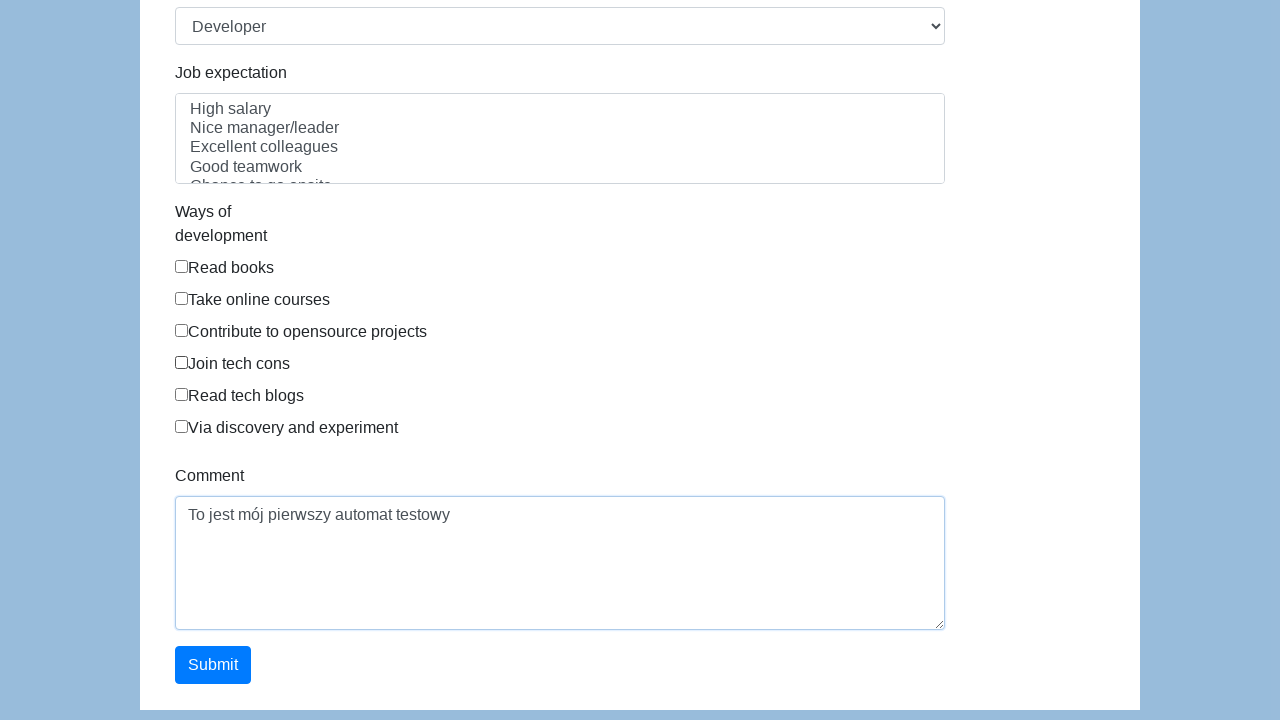

Clicked submit button to submit the form at (213, 665) on #submit
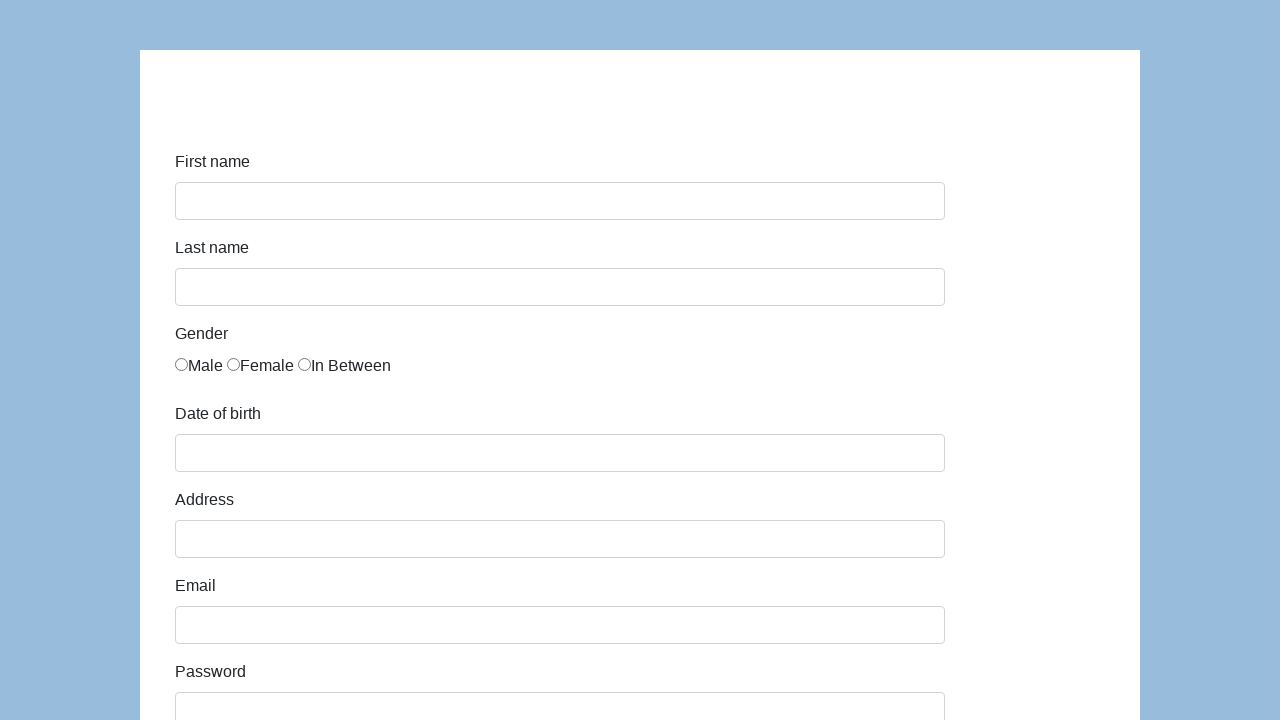

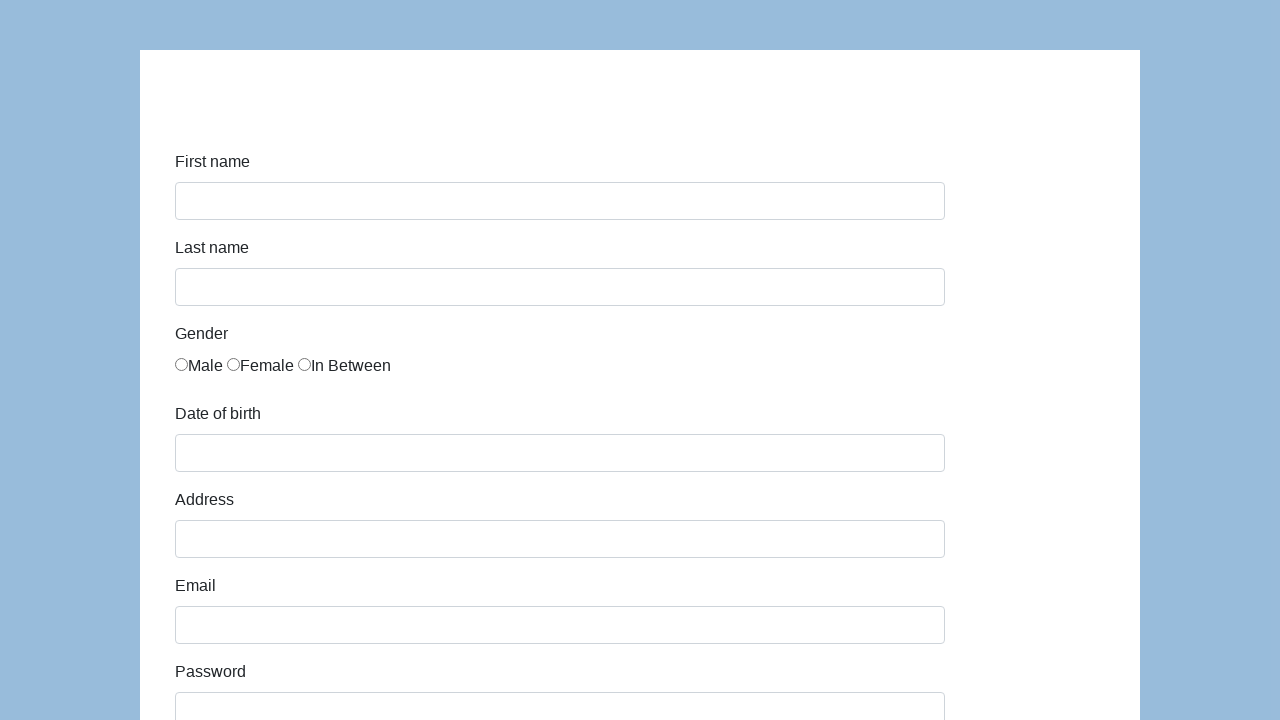